Tests main navigation links by clicking through Places, Explore, Favorites, and home (mason logo) pages to verify navigation works correctly

Starting URL: https://mason-event-finder-git-development-williamacraig-outlookcom.vercel.app/

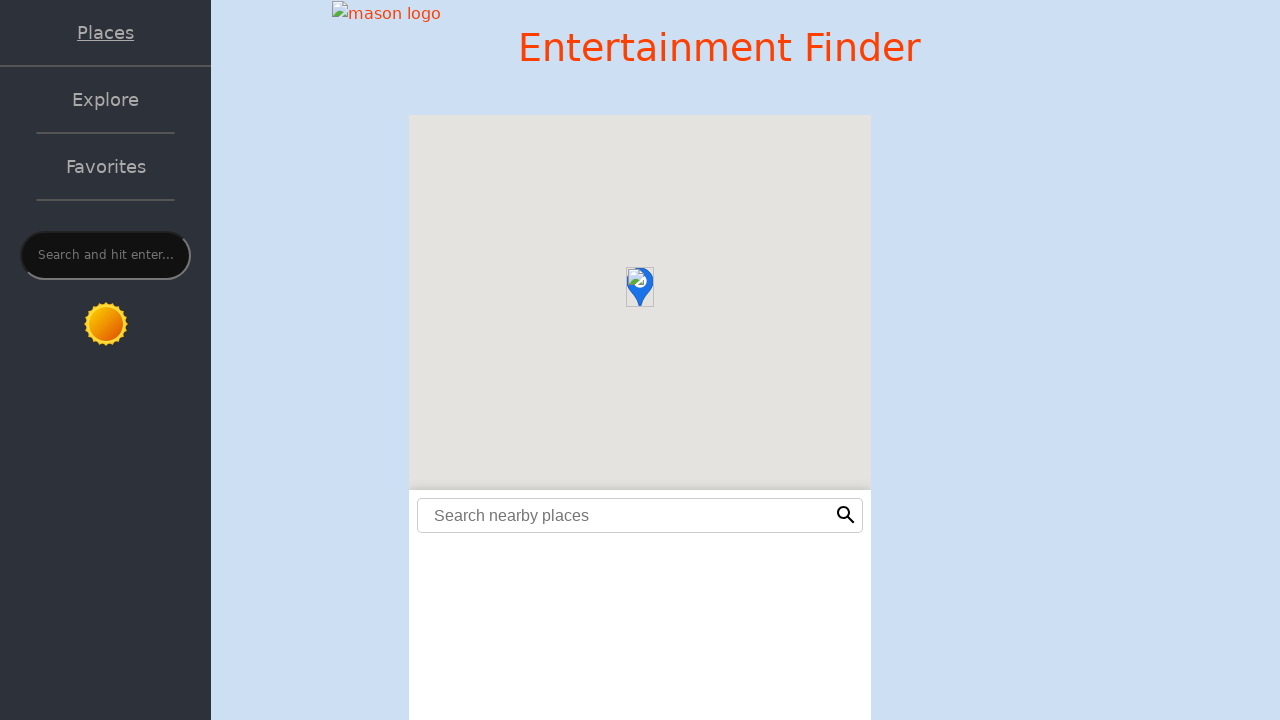

Clicked Places navigation link at (106, 32) on internal:role=link[name="Places"i]
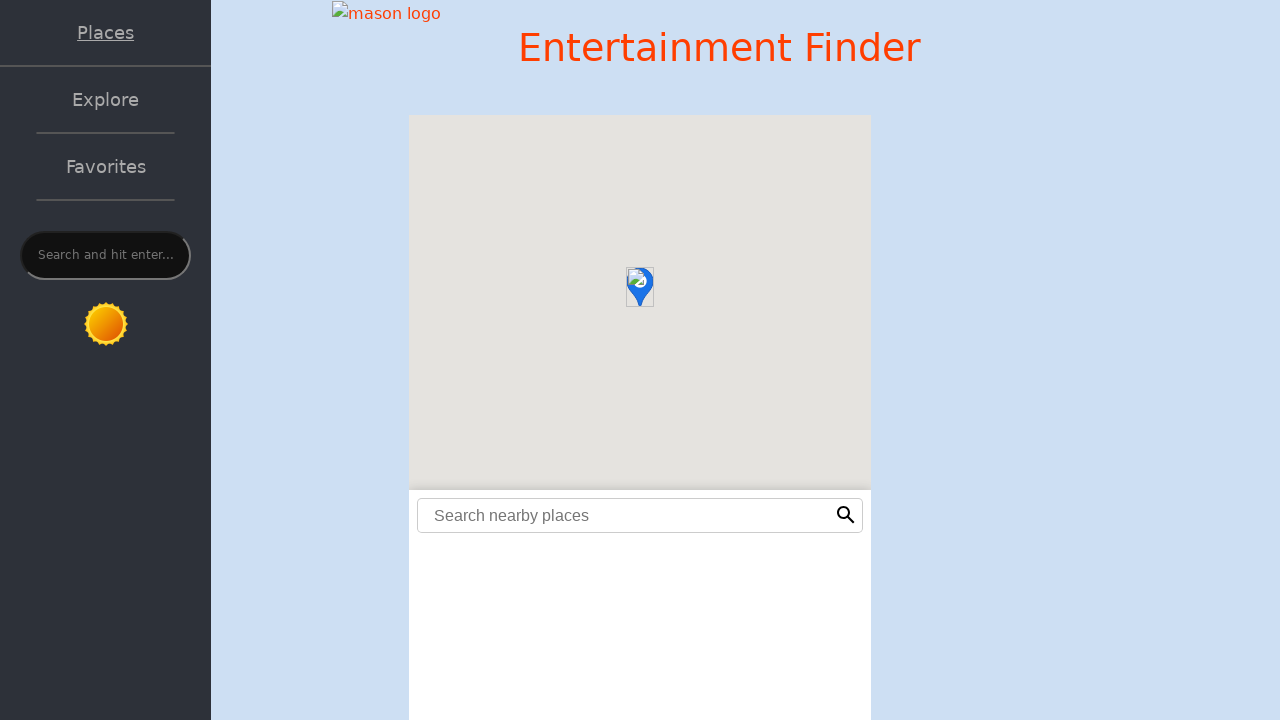

Waited for Places page to load
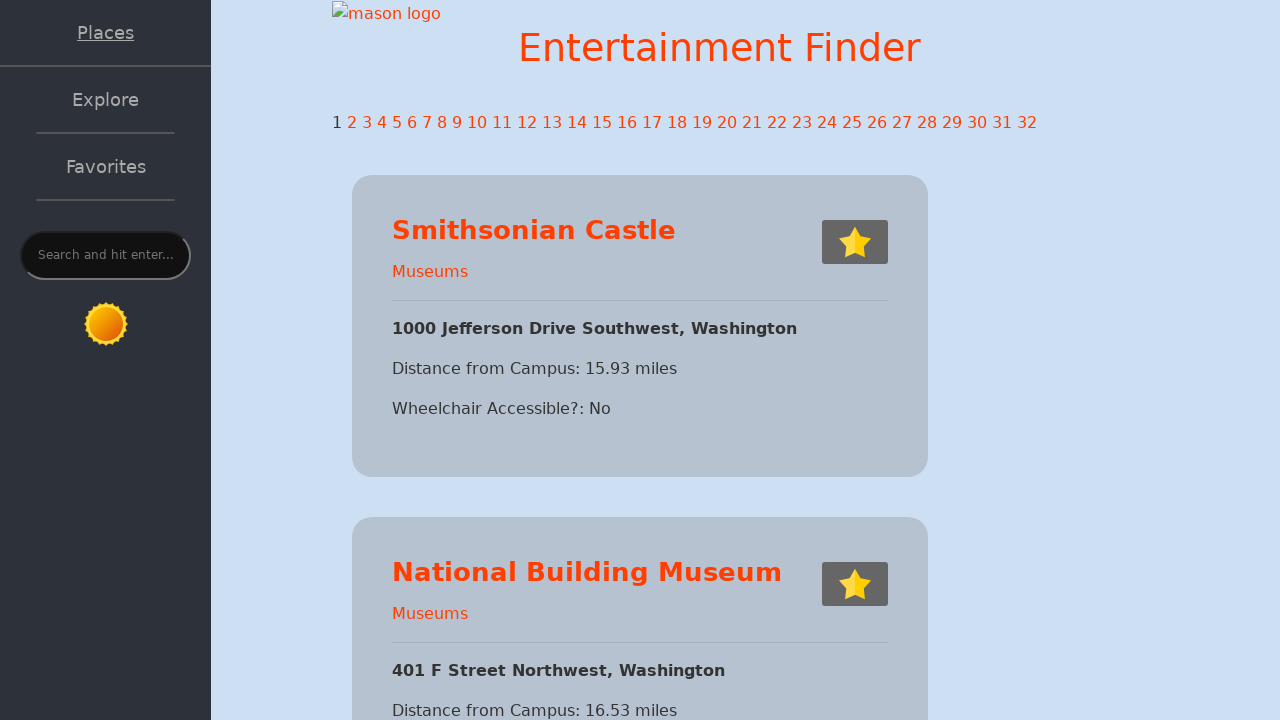

Clicked Explore navigation link at (106, 100) on internal:role=link[name="Explore"i]
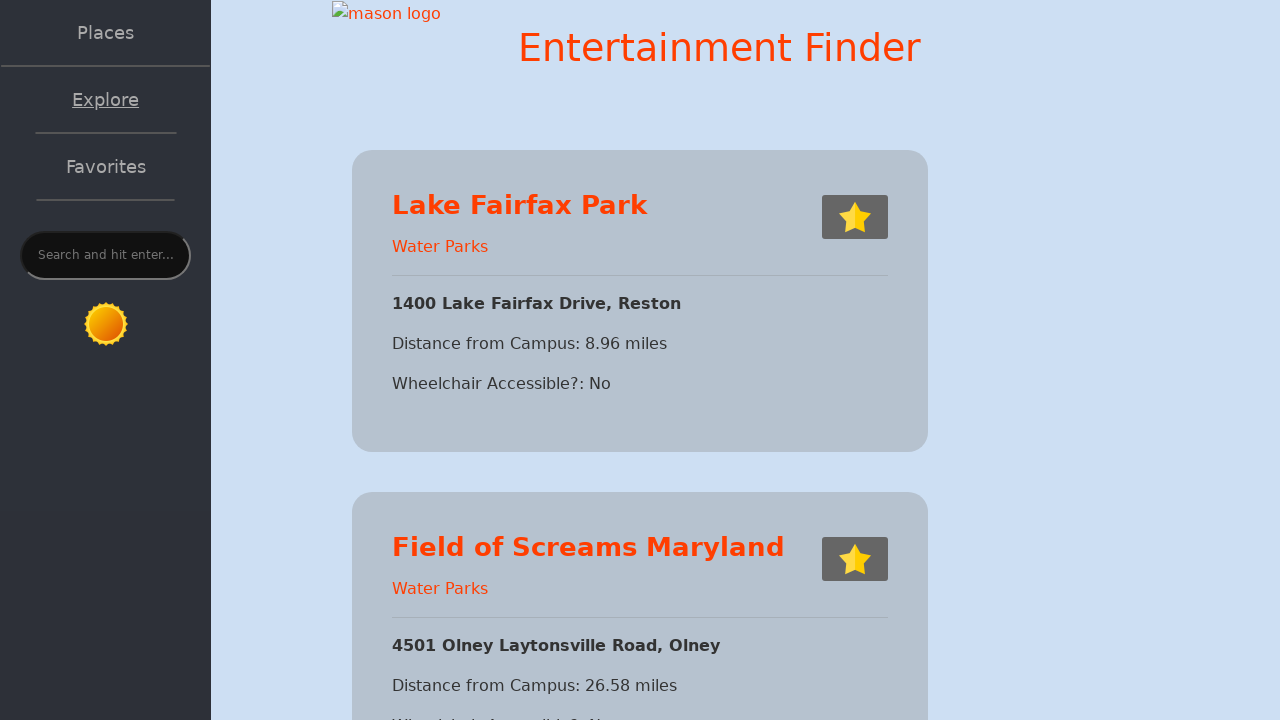

Waited for Explore page to load
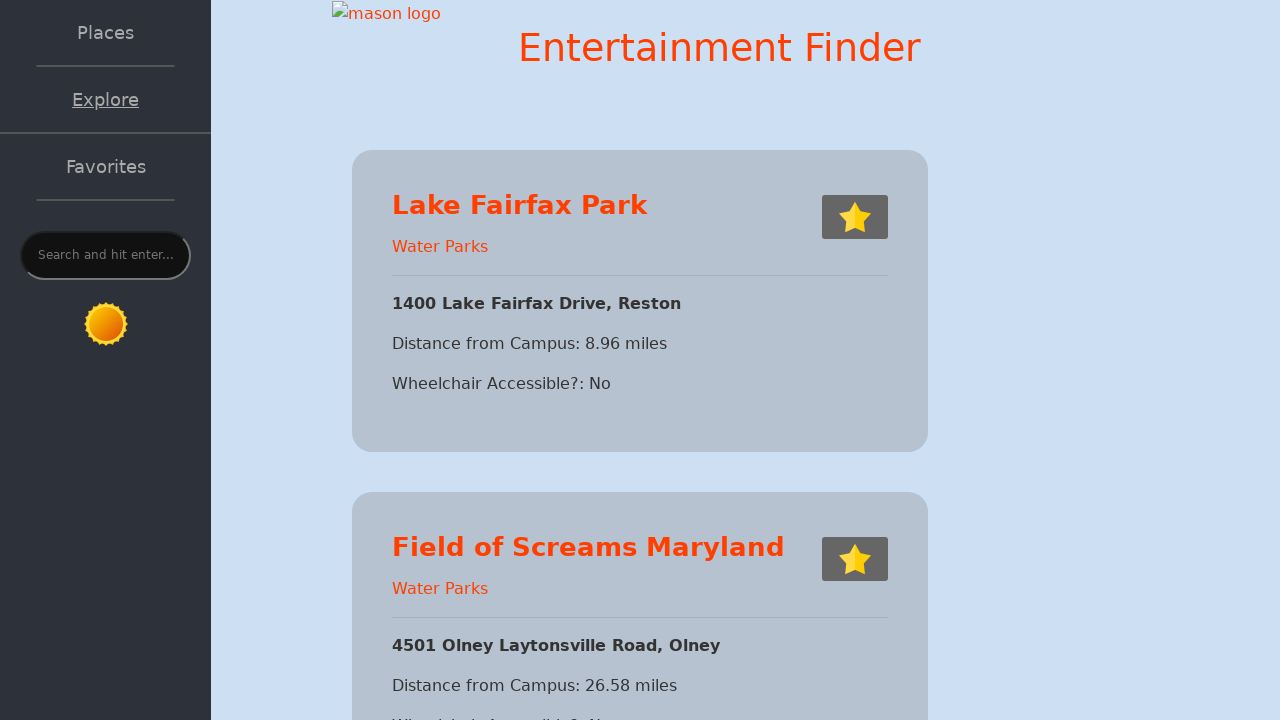

Clicked Favorites navigation link at (106, 166) on internal:role=link[name="Favorites"i]
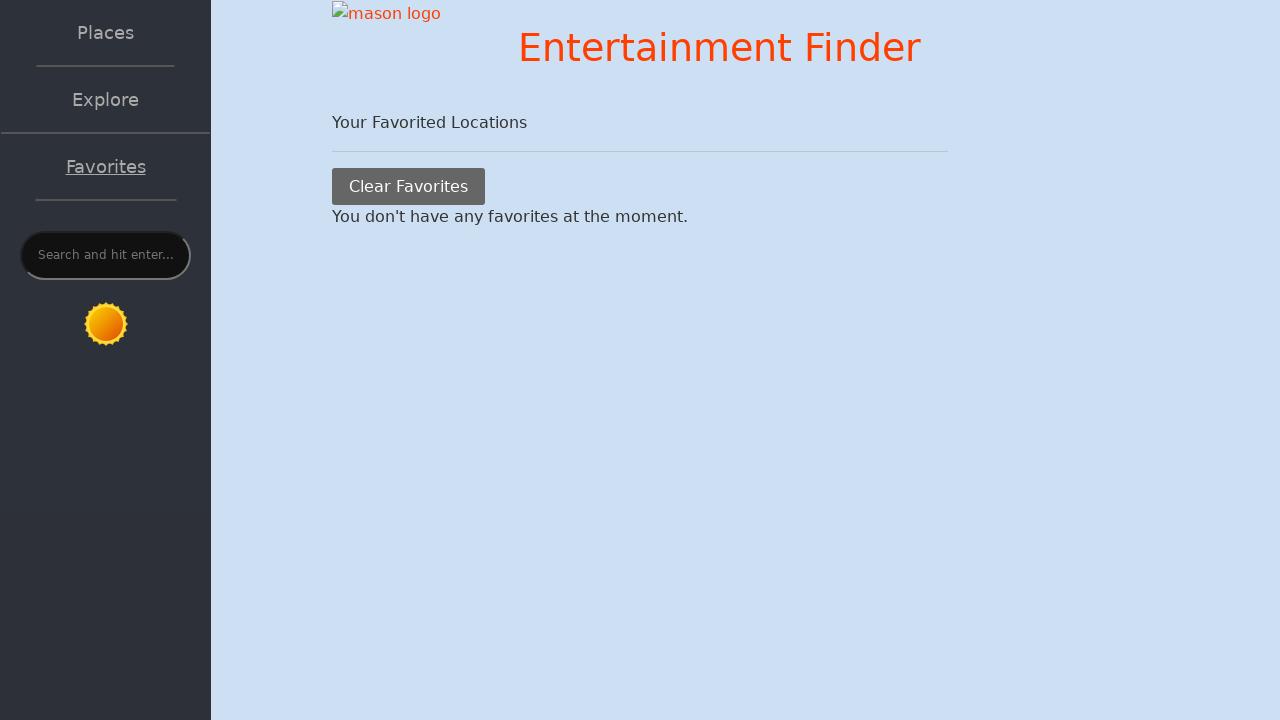

Waited for Favorites page to load
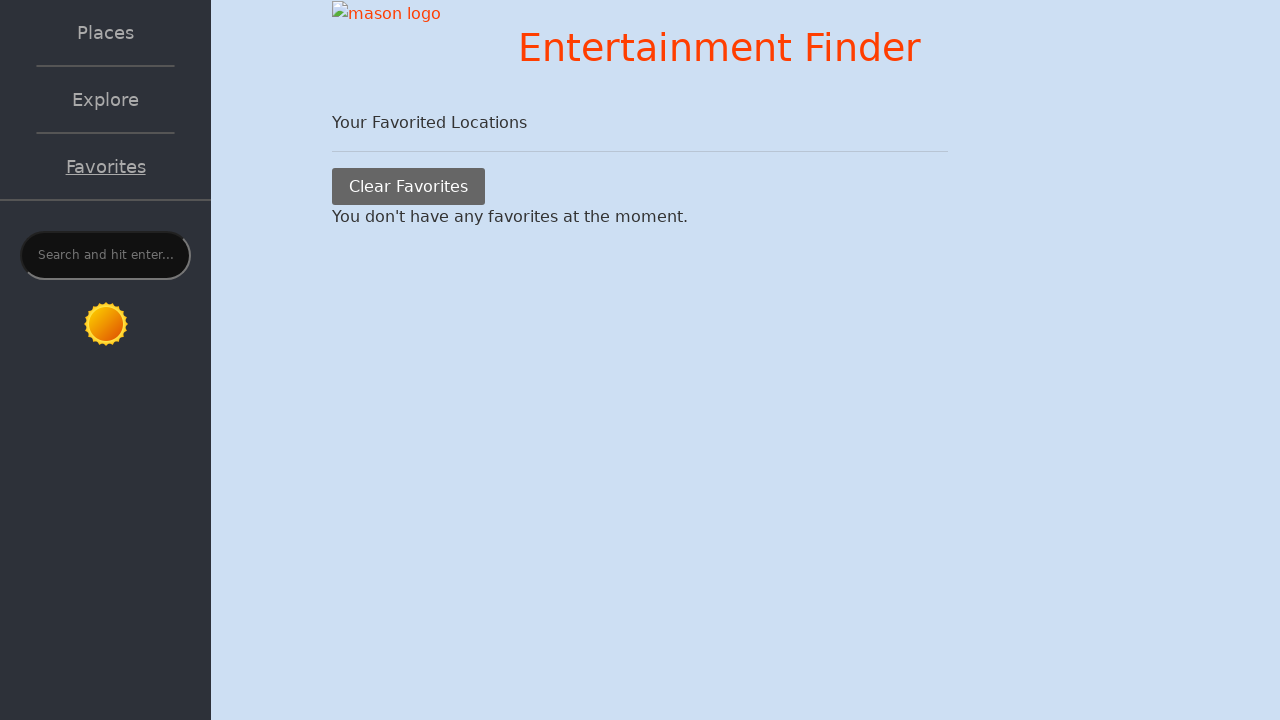

Clicked mason logo to navigate back to home at (400, 14) on internal:role=link[name="mason logo"i]
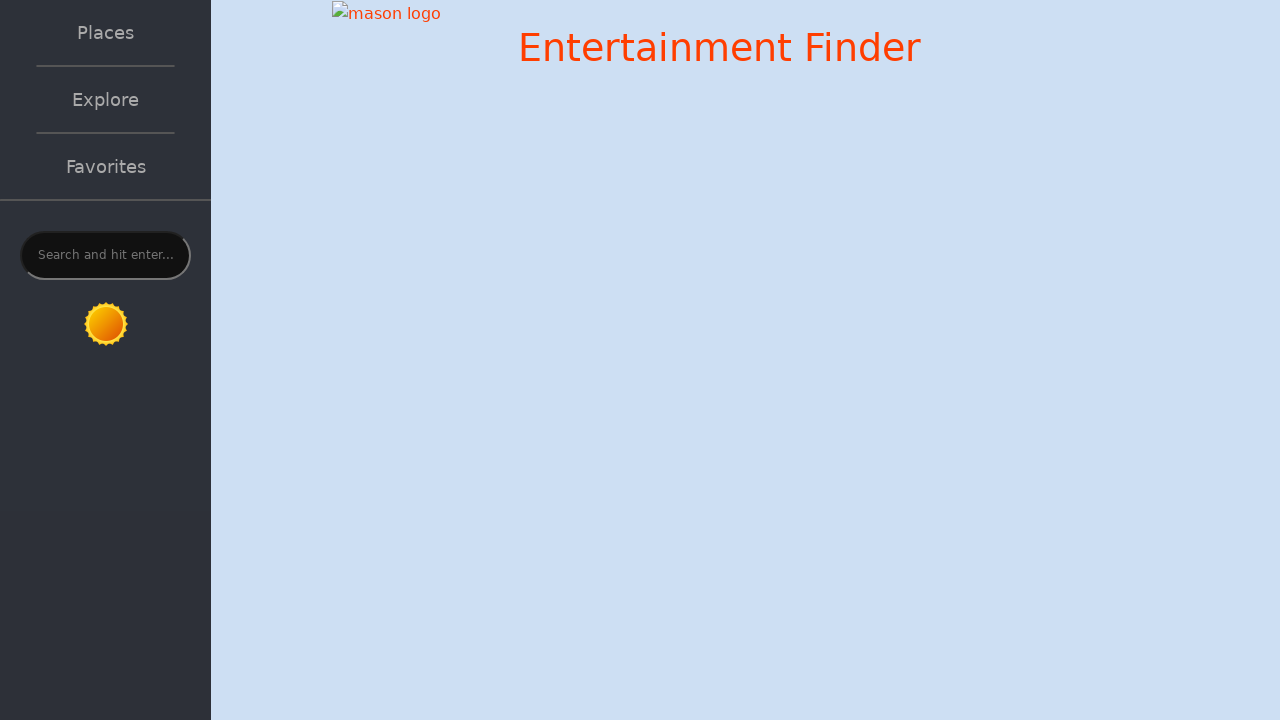

Waited for home page to load
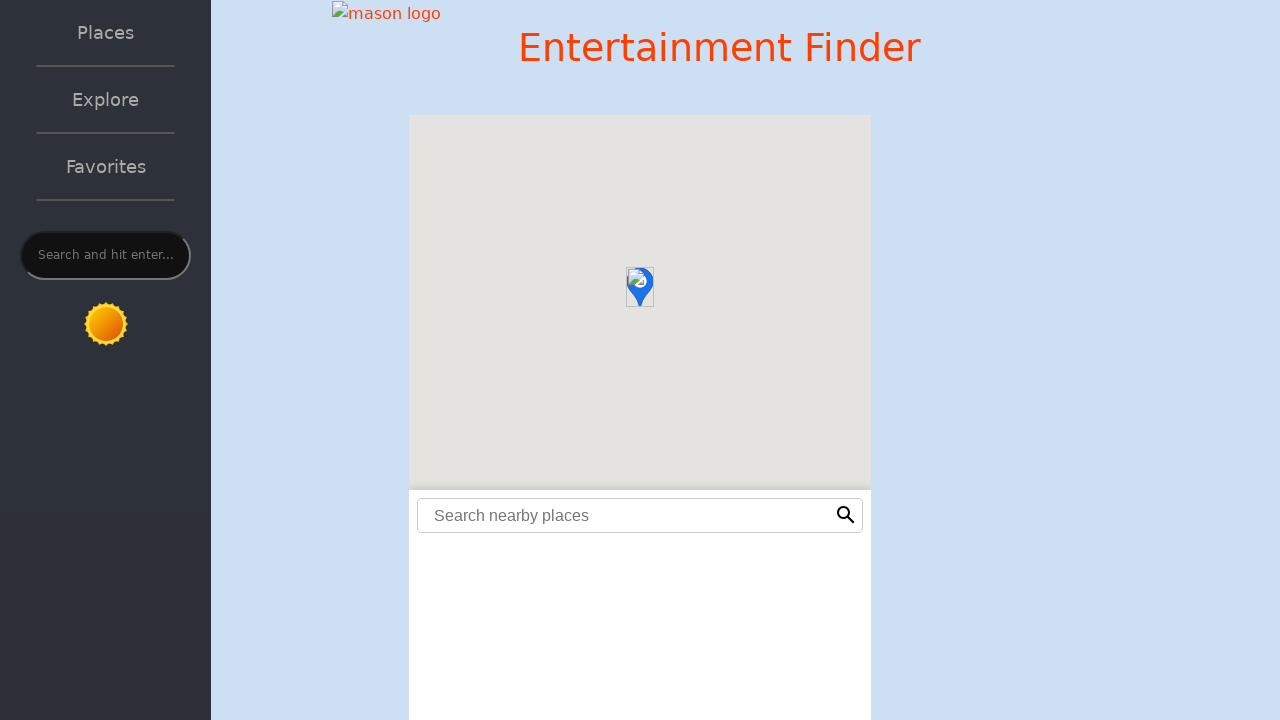

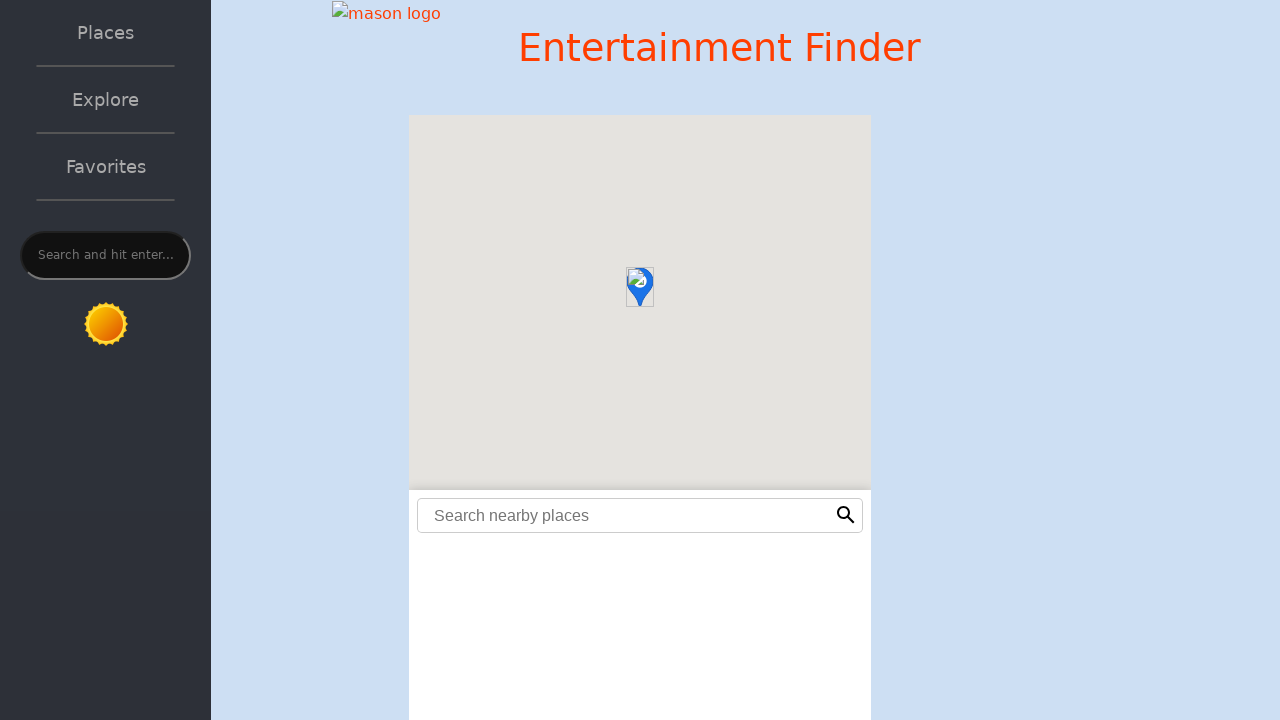